Tests navigation to a "Slow load website" page by clicking on the SlowLoadWeb element and verifying the page title loads correctly after waiting.

Starting URL: https://curso.testautomation.es

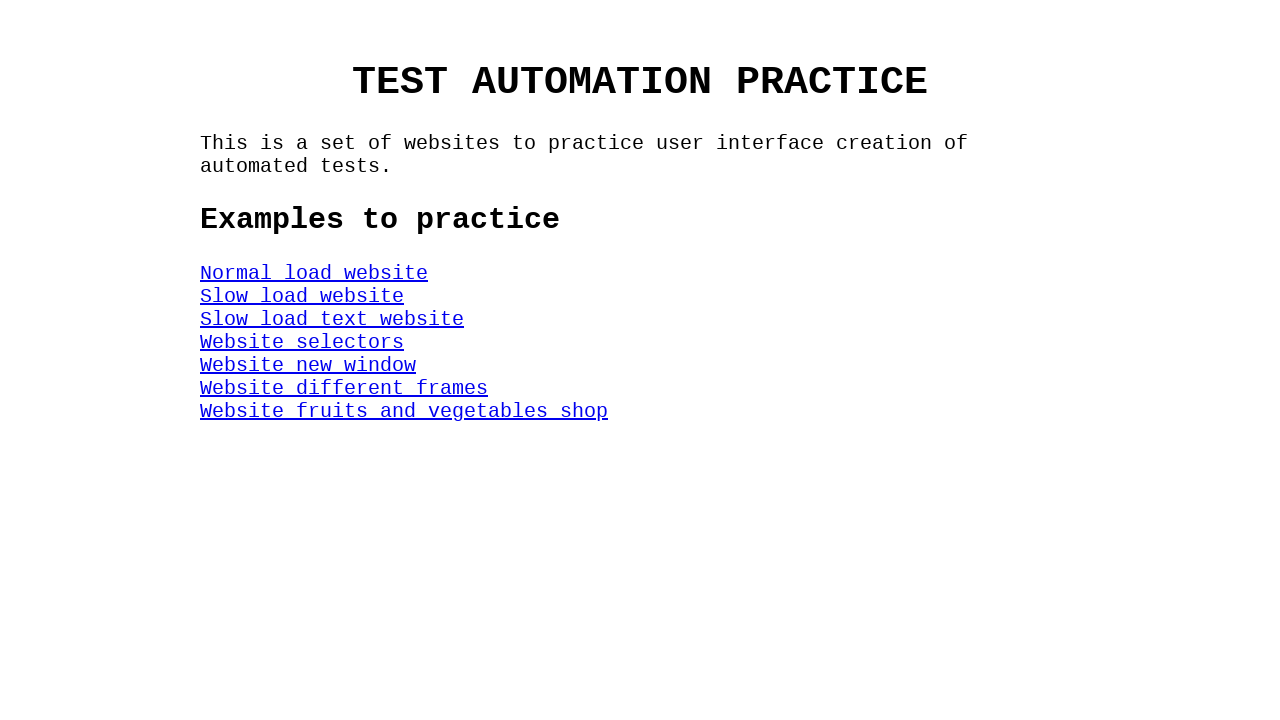

Clicked on SlowLoadWeb element to navigate to slow load website page at (302, 296) on #SlowLoadWeb
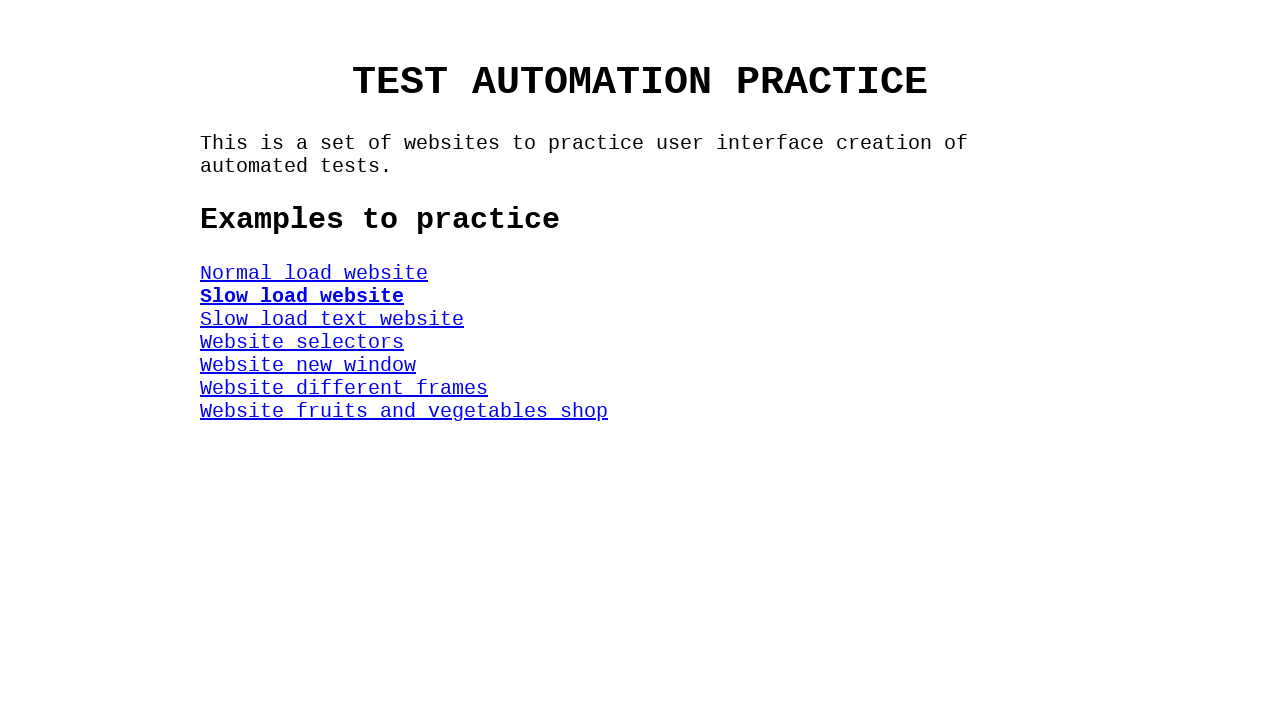

Waited for title element to load (timeout: 10 seconds)
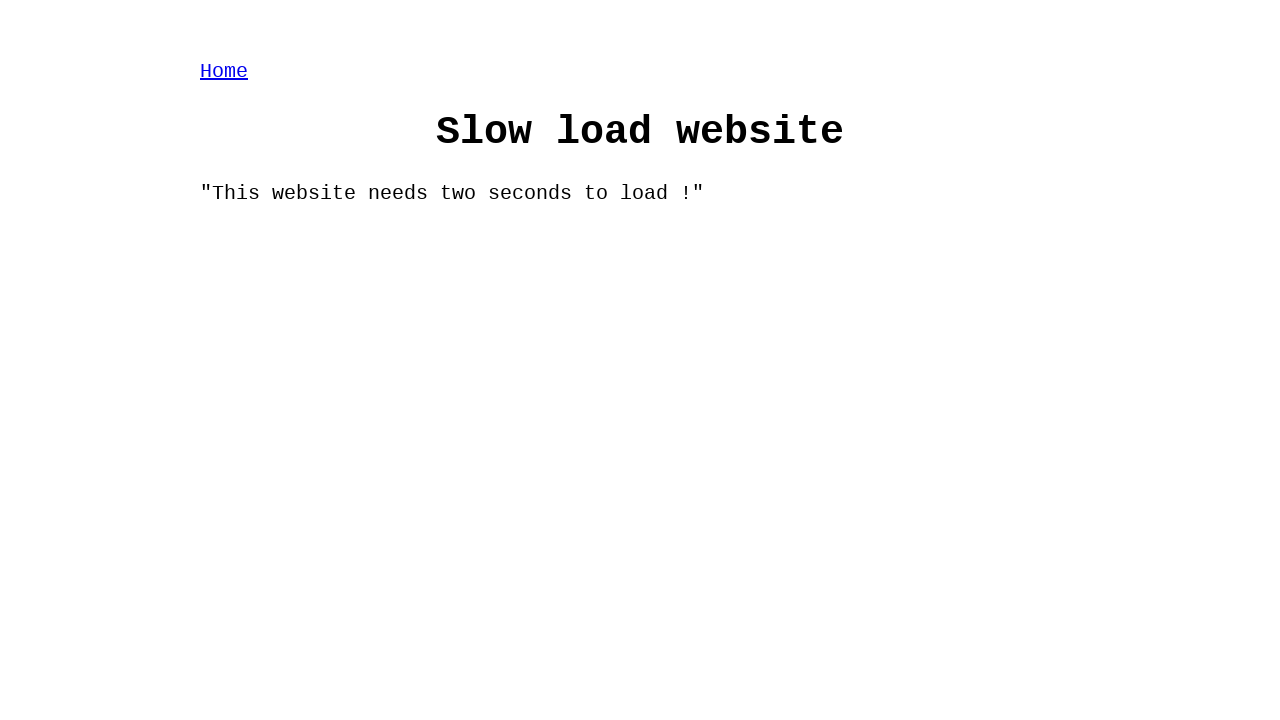

Located the title element on the page
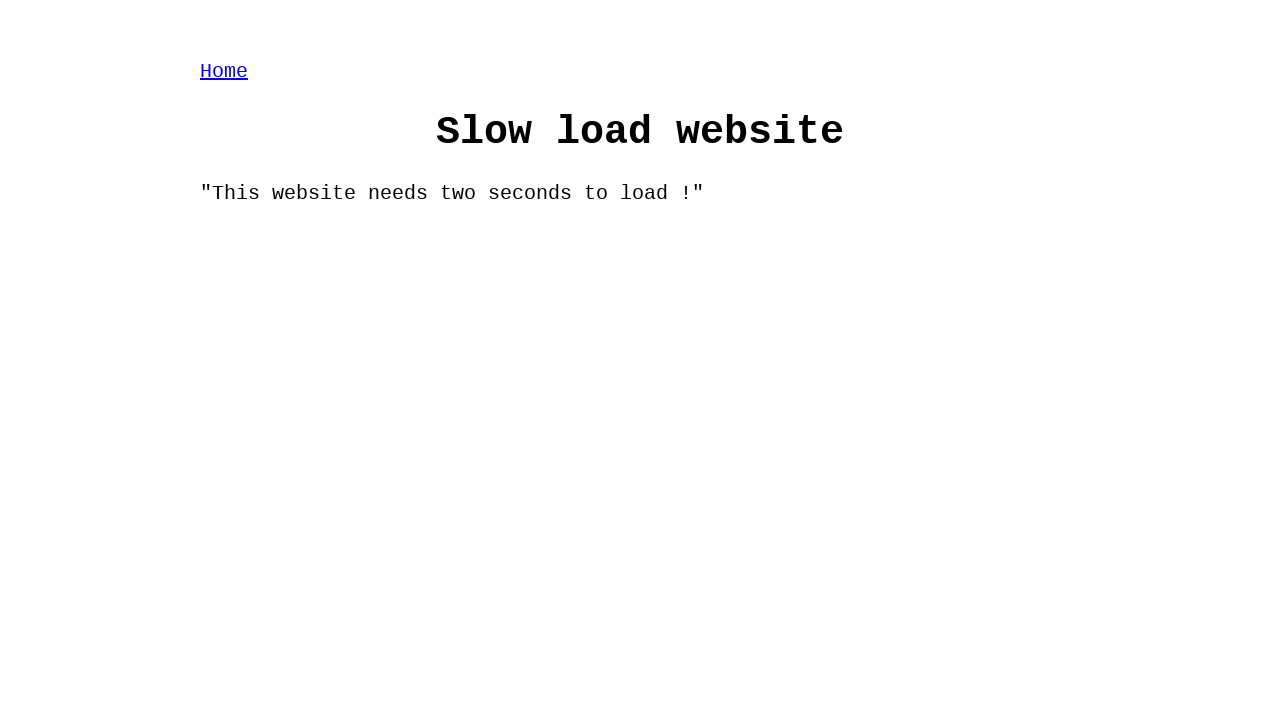

Verified page title is 'Slow load website'
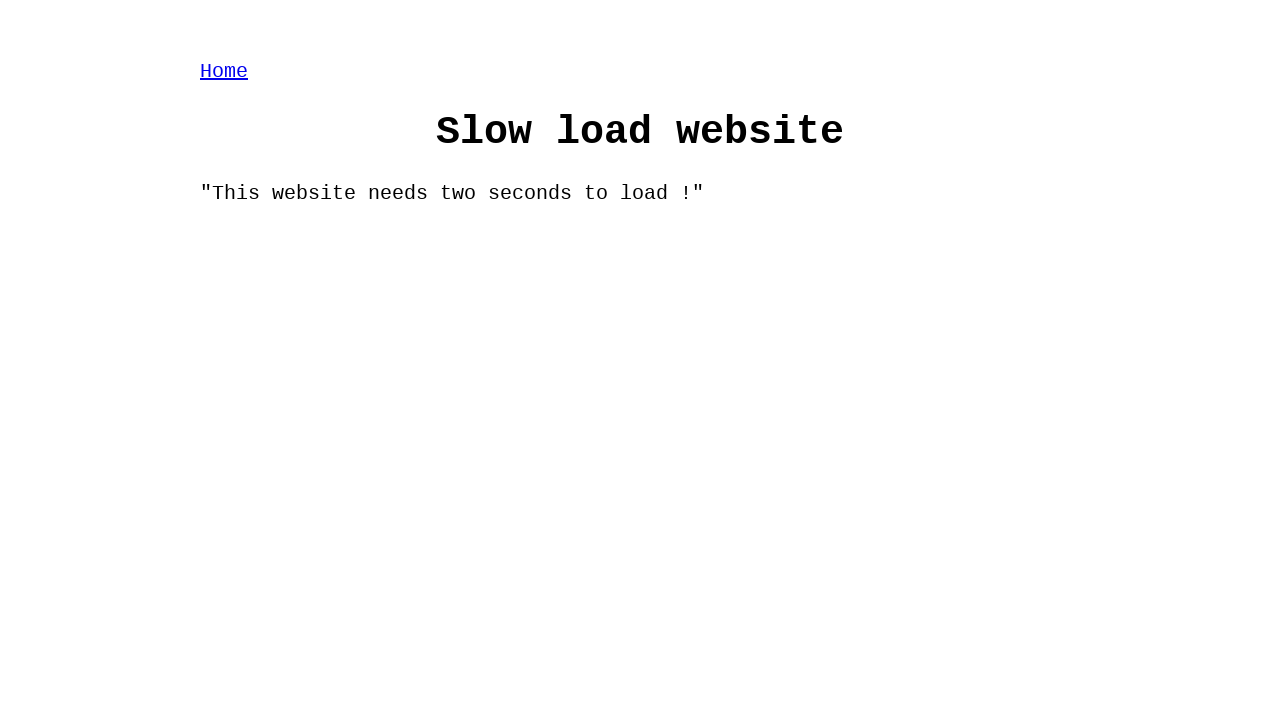

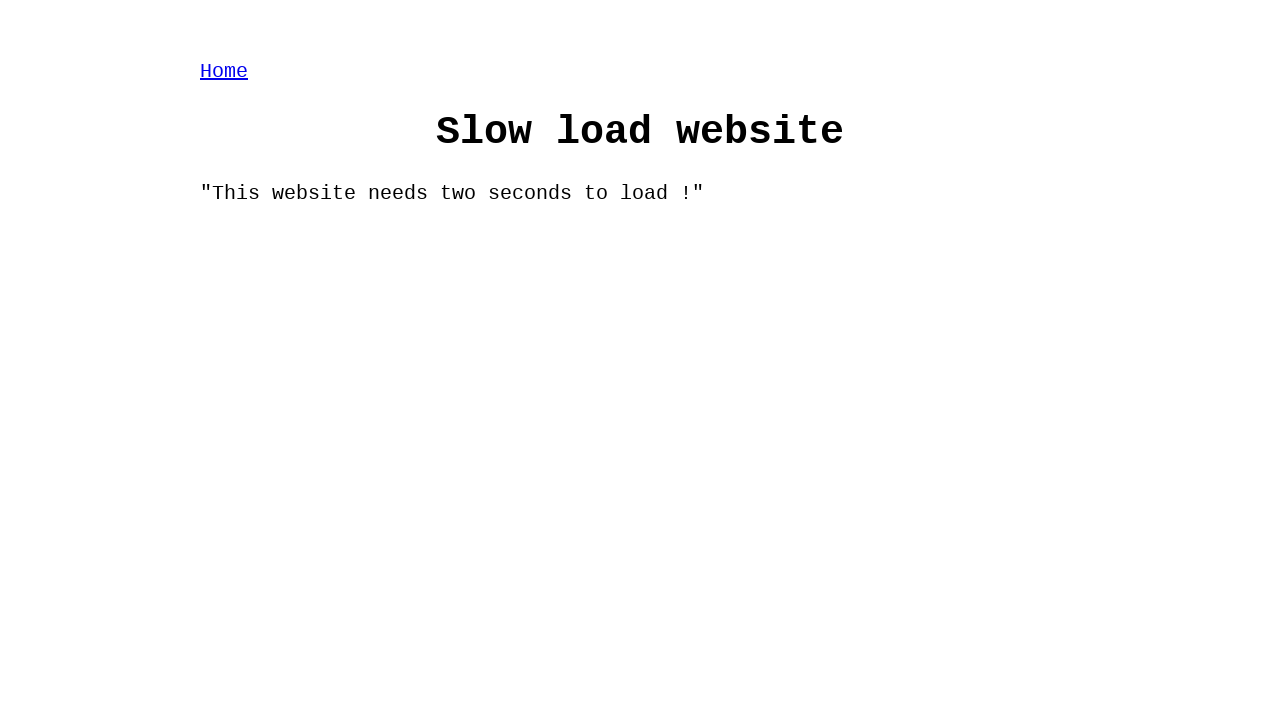